Tests Target.com search functionality by searching for "dvds" and pressing Enter

Starting URL: https://www.target.com/

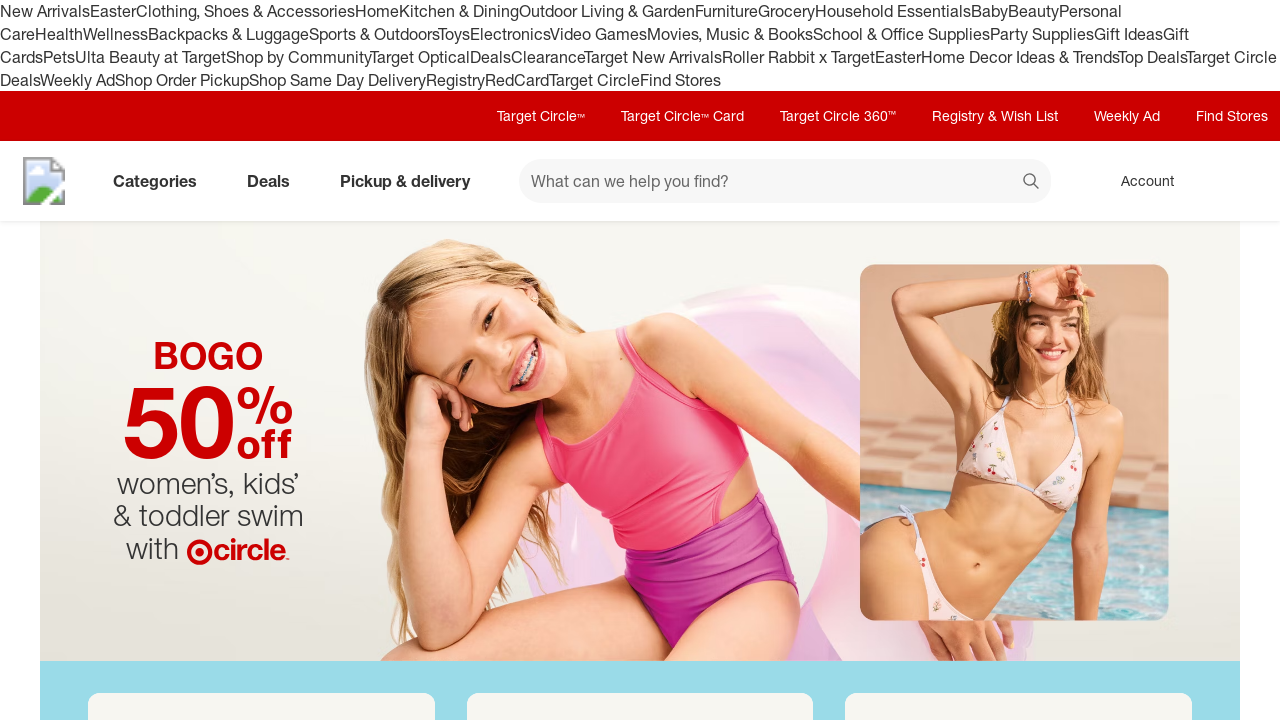

Filled search field with 'dvds' on #search
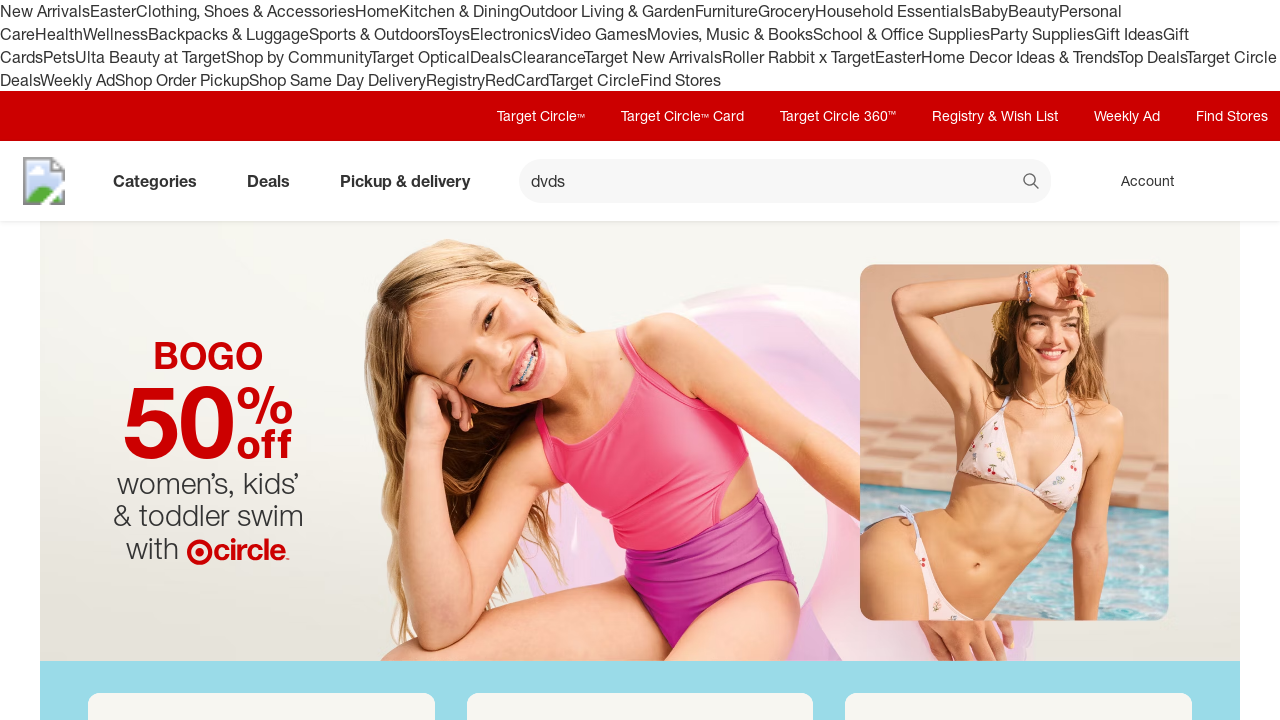

Pressed Enter to search for dvds on #search
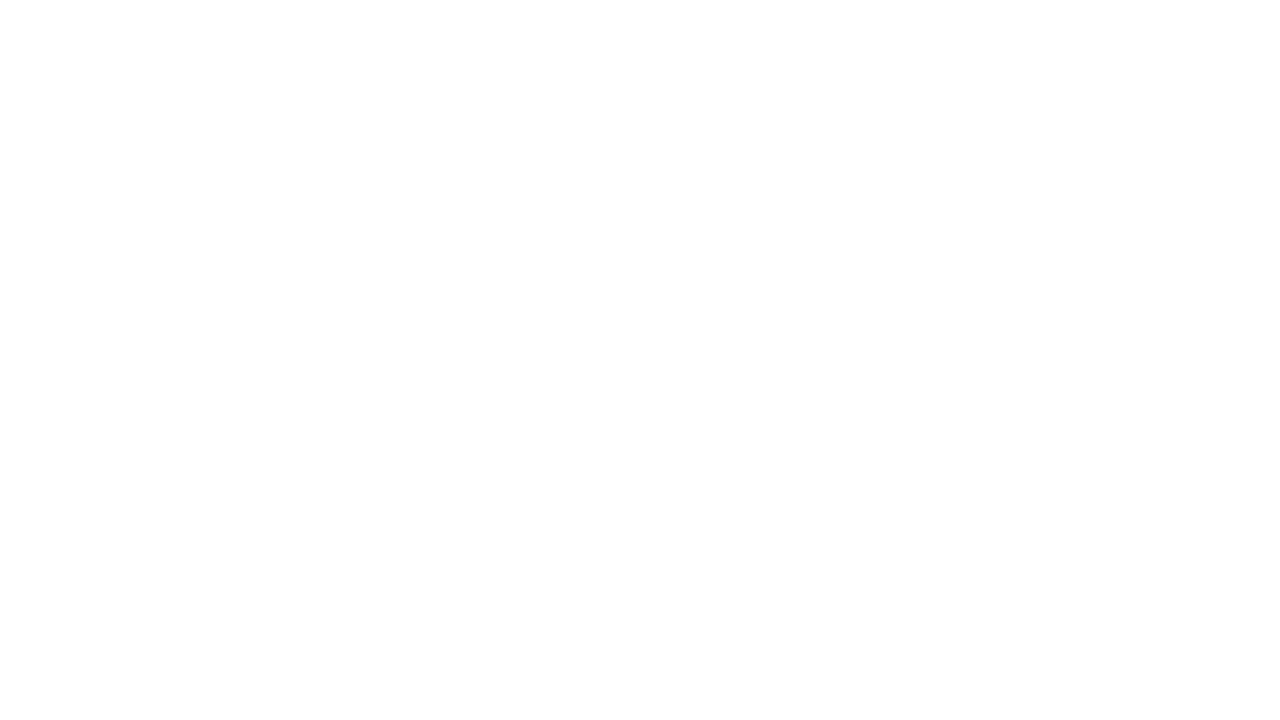

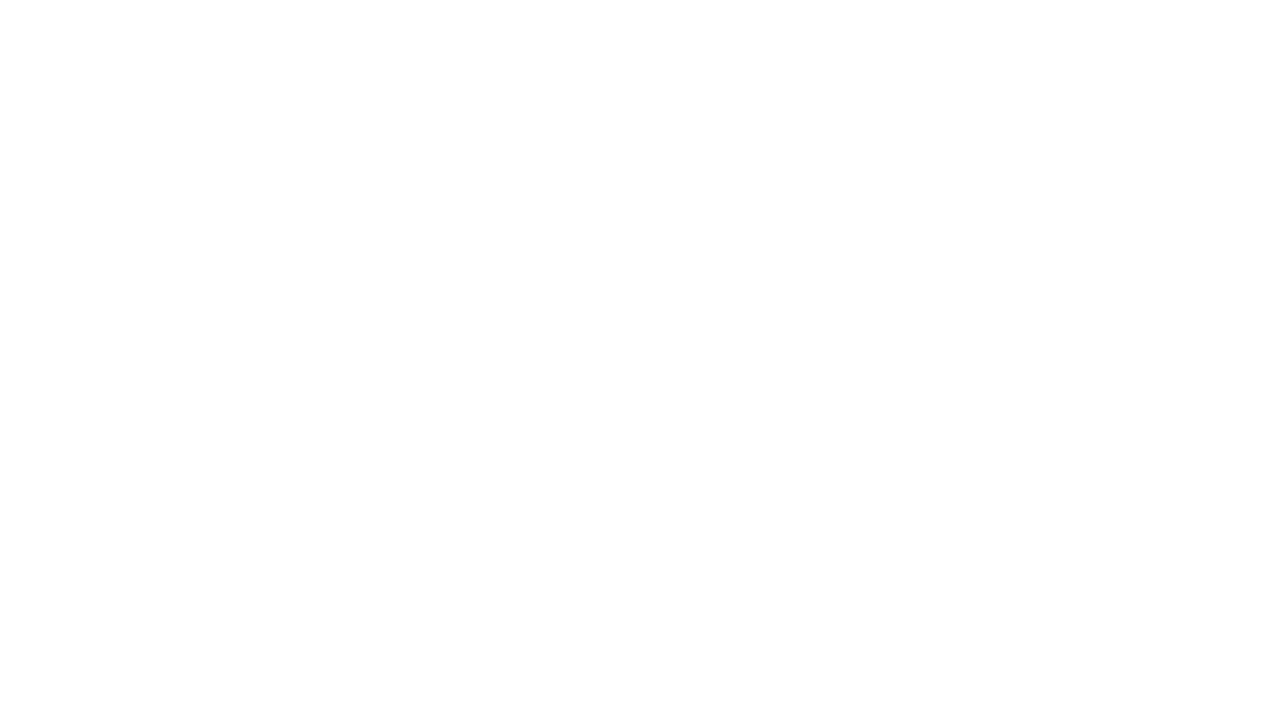